Tests radio button page by checking if elements are displayed, enabled, and selected states

Starting URL: https://demoqa.com/radio-button

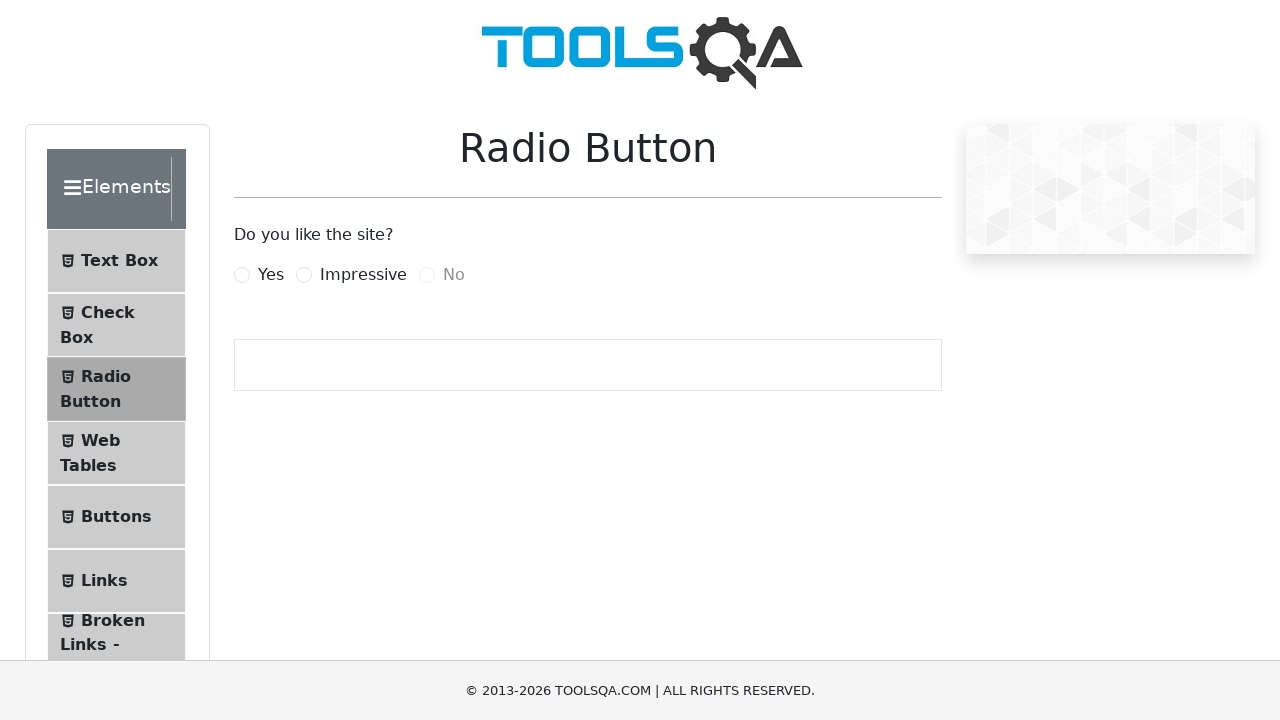

Located 'Do you like the site?' label element
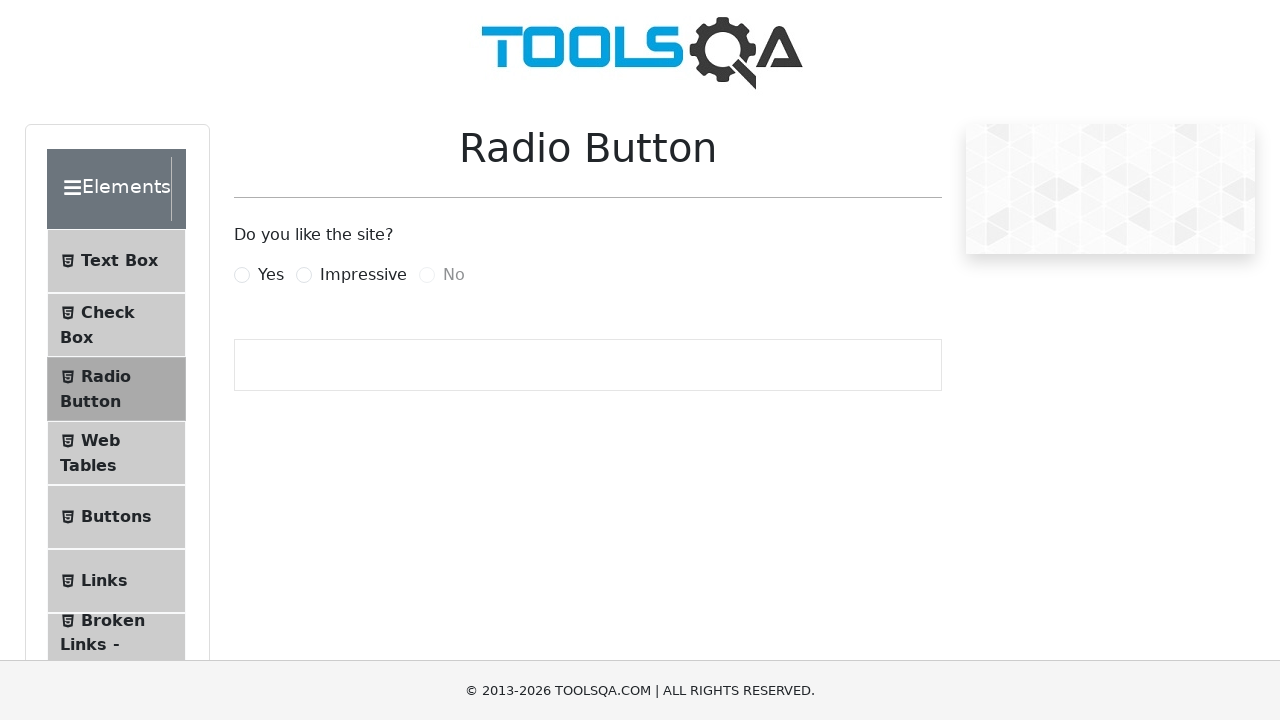

Checked if 'Do you like the site?' label is displayed: True
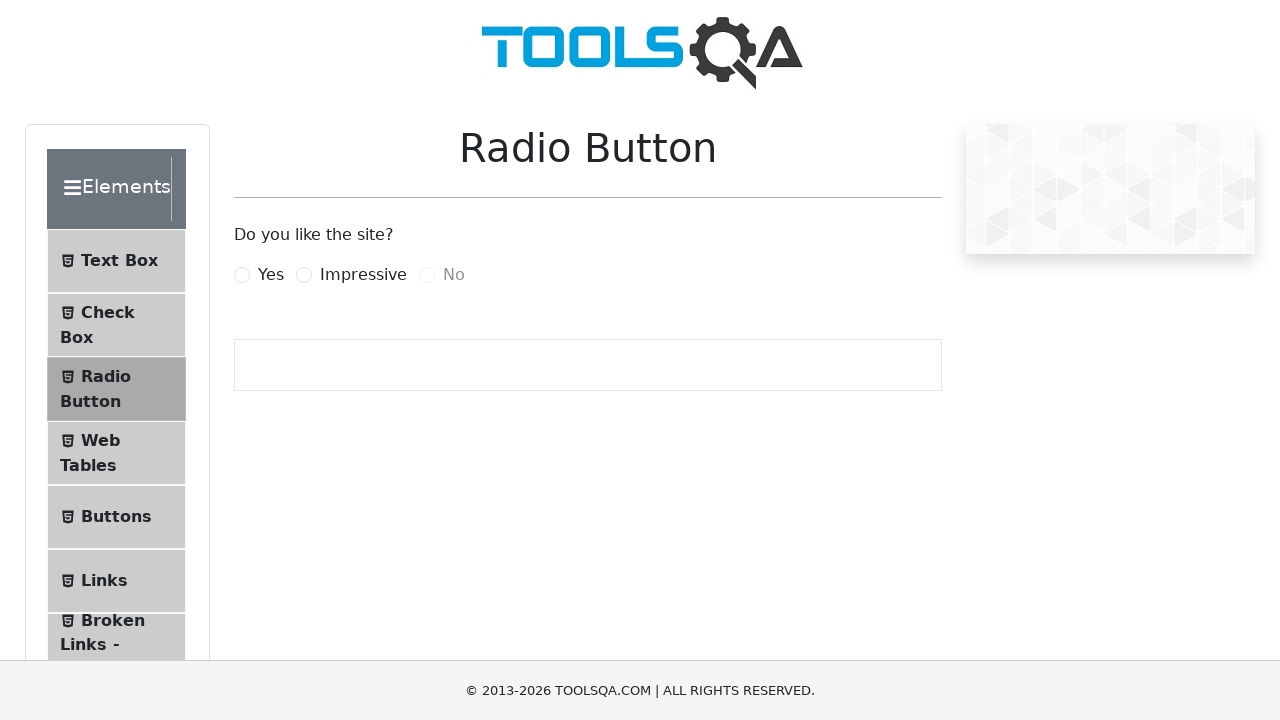

Located 'No' radio button element
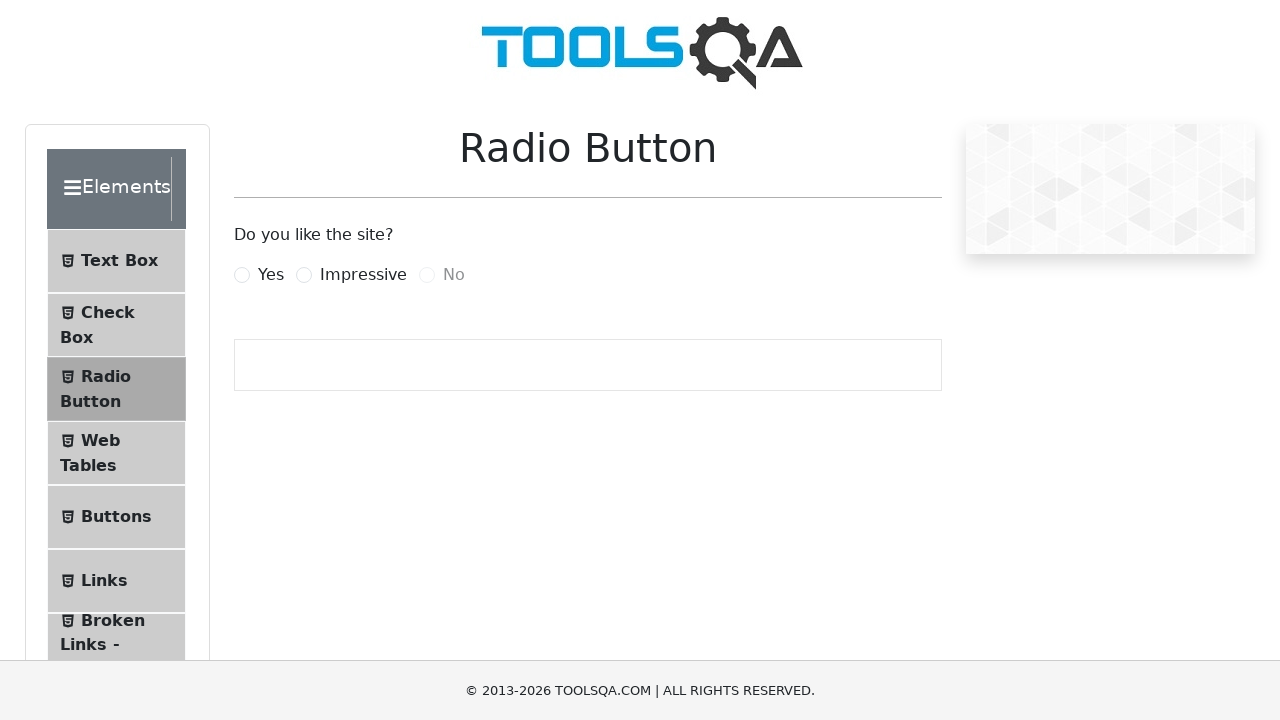

Checked if 'No' radio button is enabled: False
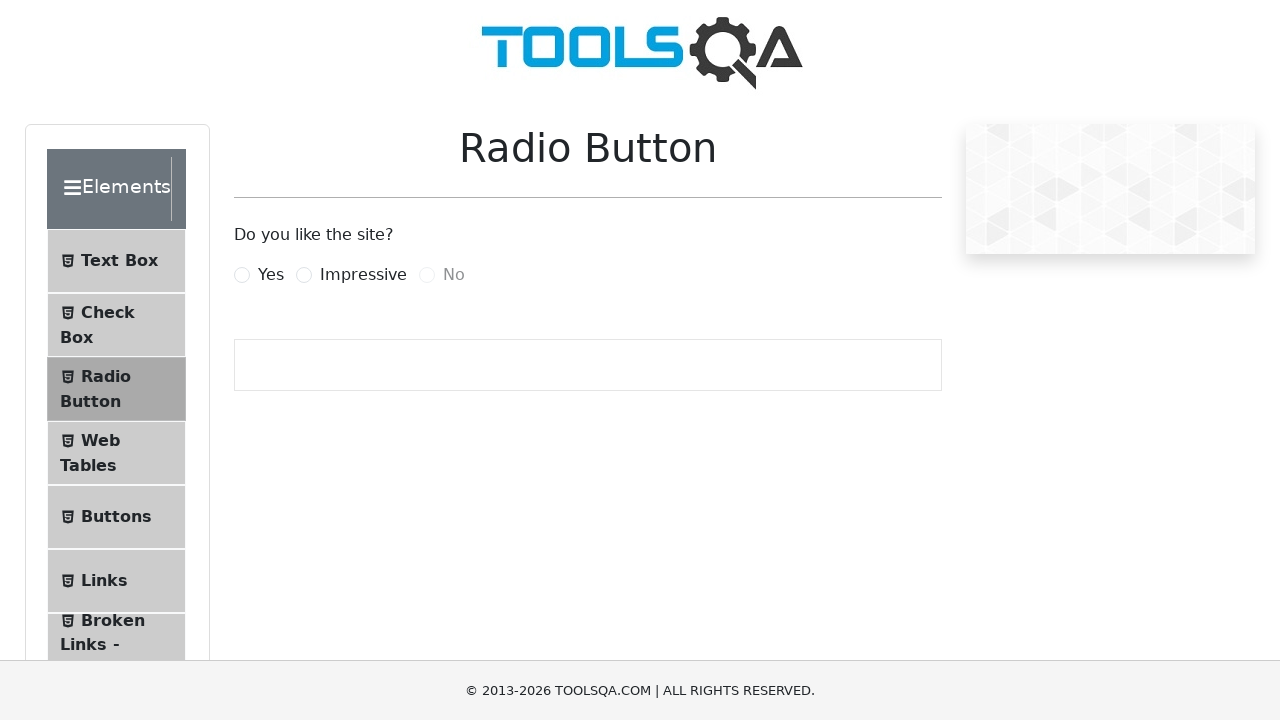

Located 'Yes' radio button label element
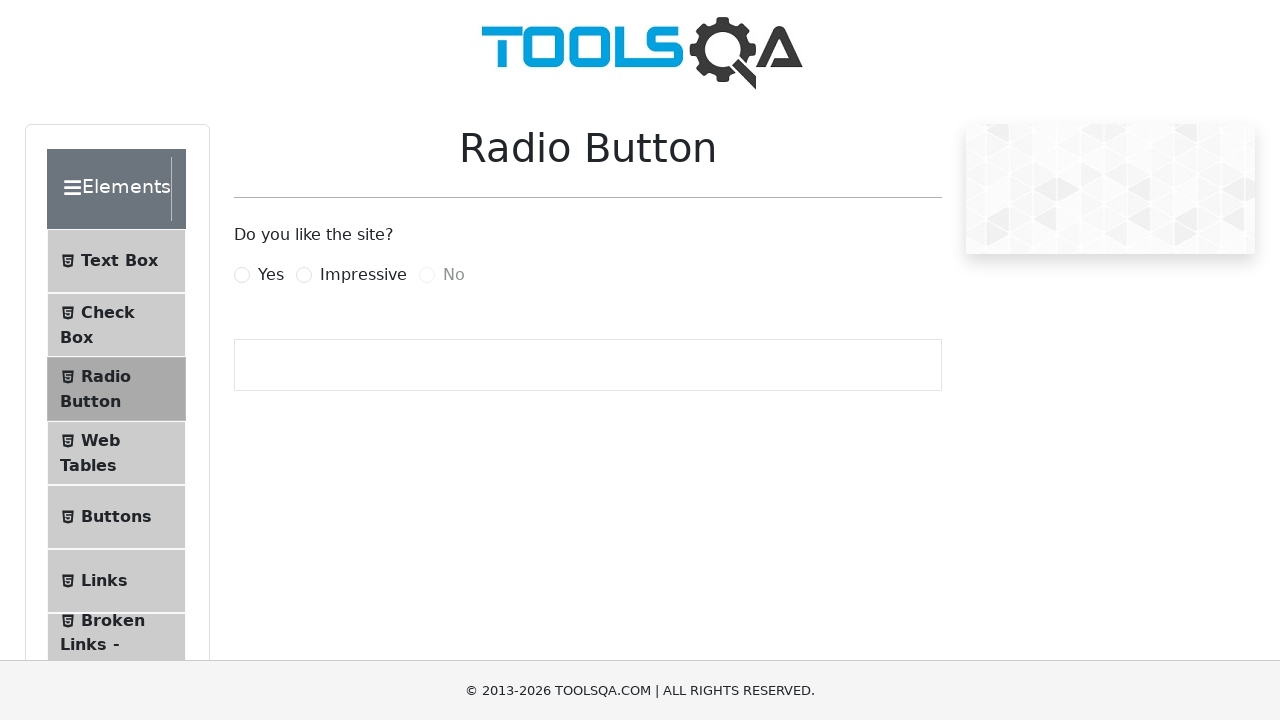

Clicked on 'Yes' radio button label at (271, 275) on xpath=//label[@for='yesRadio']
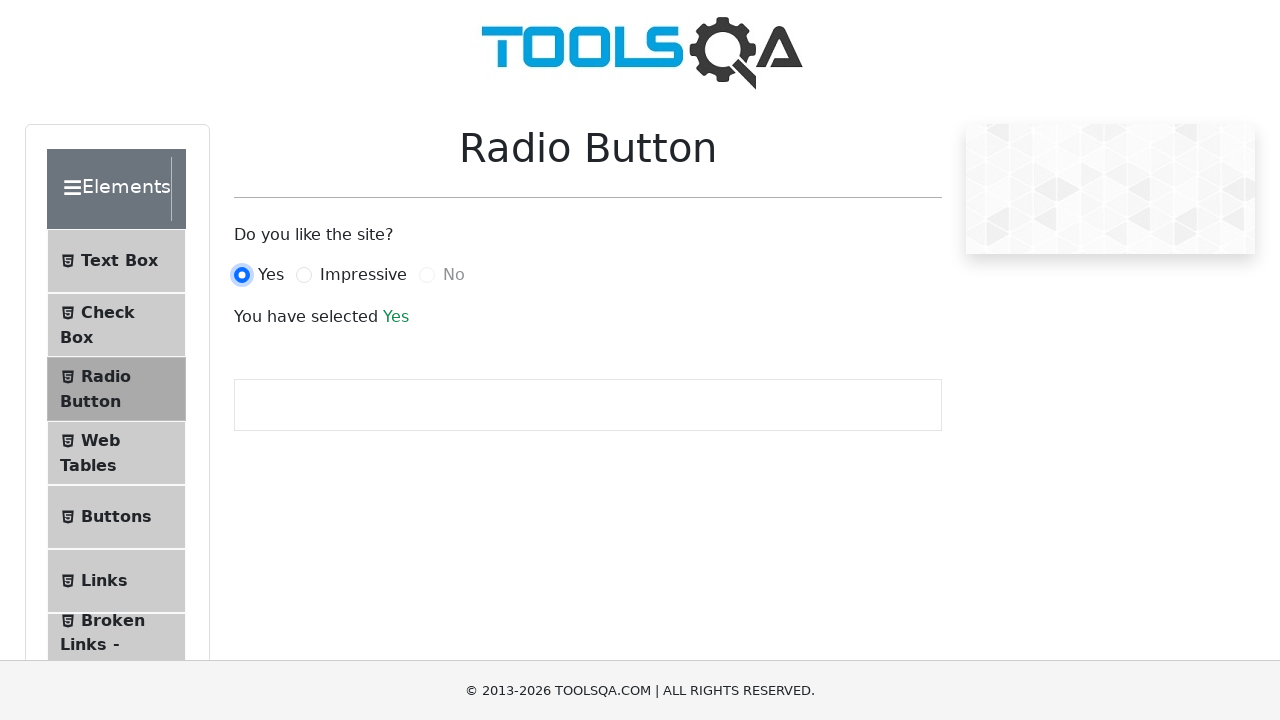

Located 'Yes' radio button input element
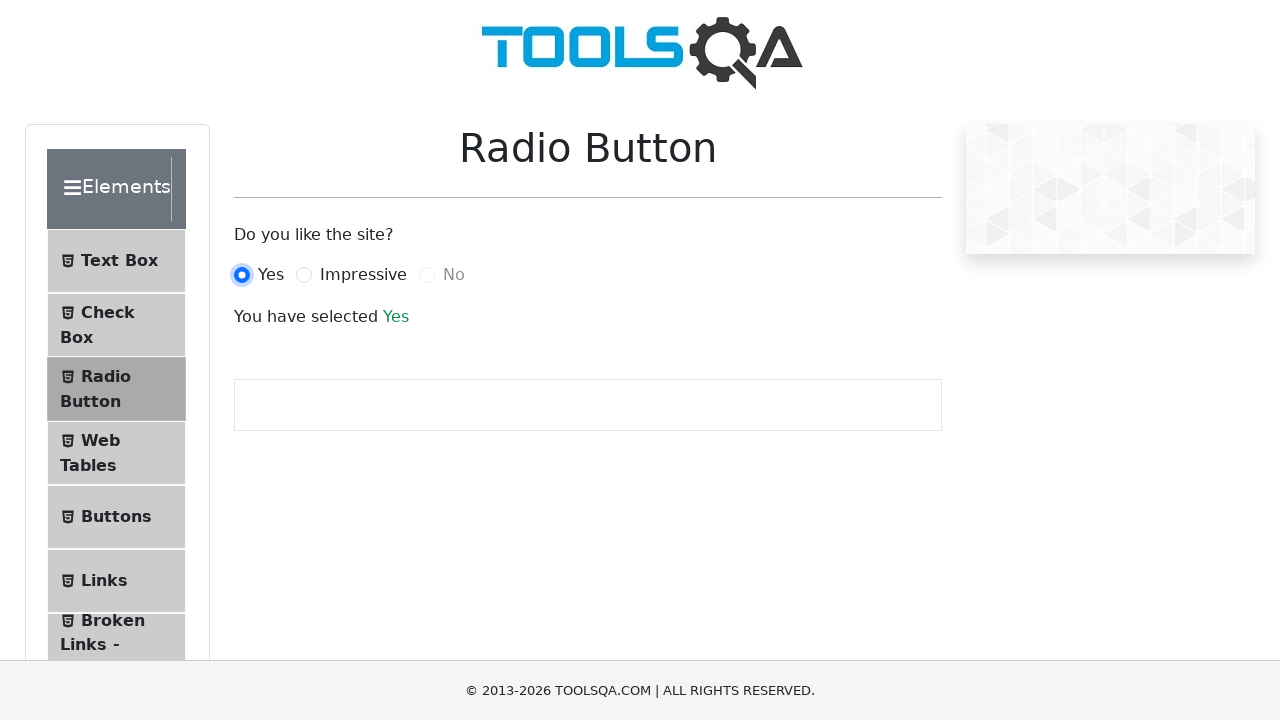

Checked if 'Yes' radio button is selected: True
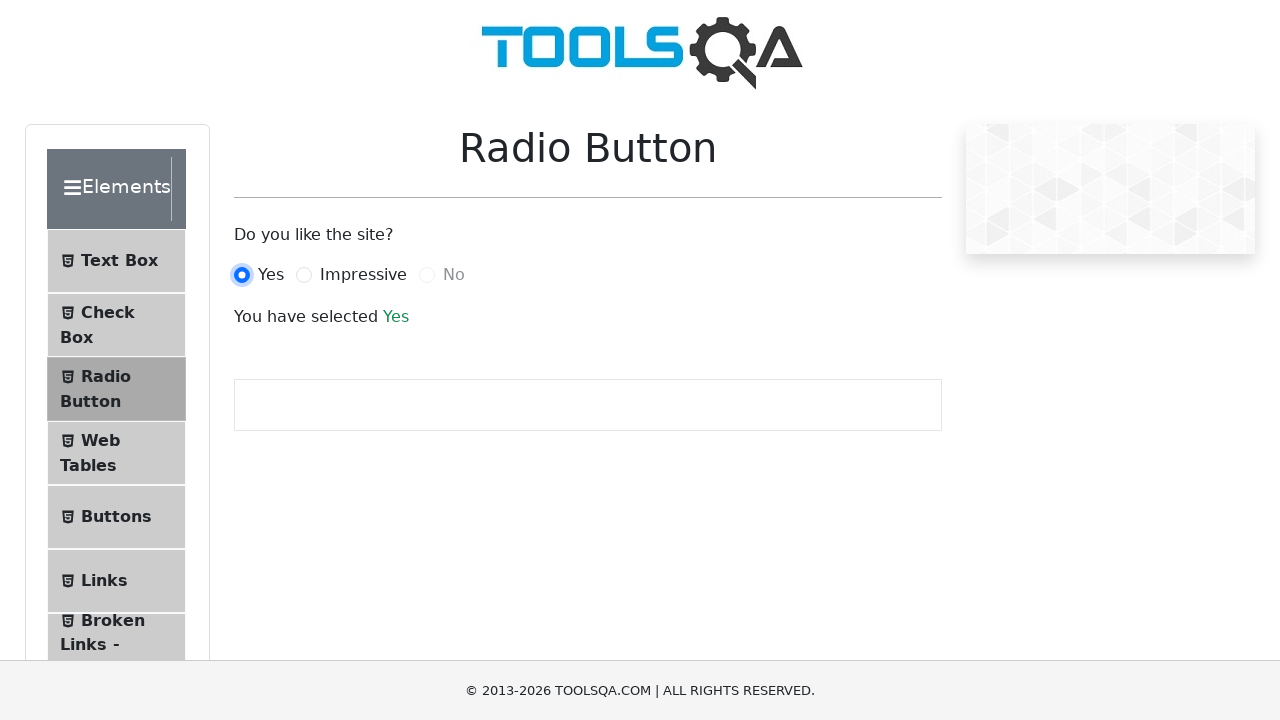

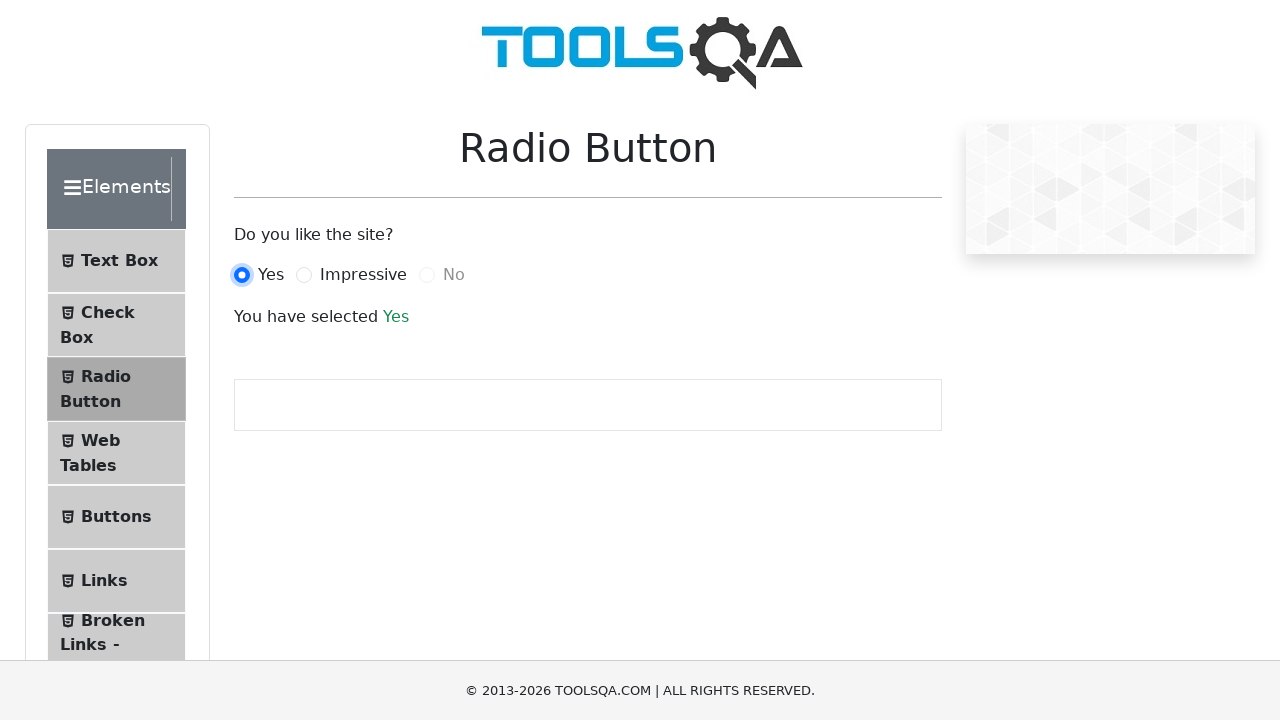